Tests alert handling functionality by navigating to the prompt alert section, triggering a prompt box, entering text into it, and accepting the alert

Starting URL: http://demo.automationtesting.in/Alerts.html

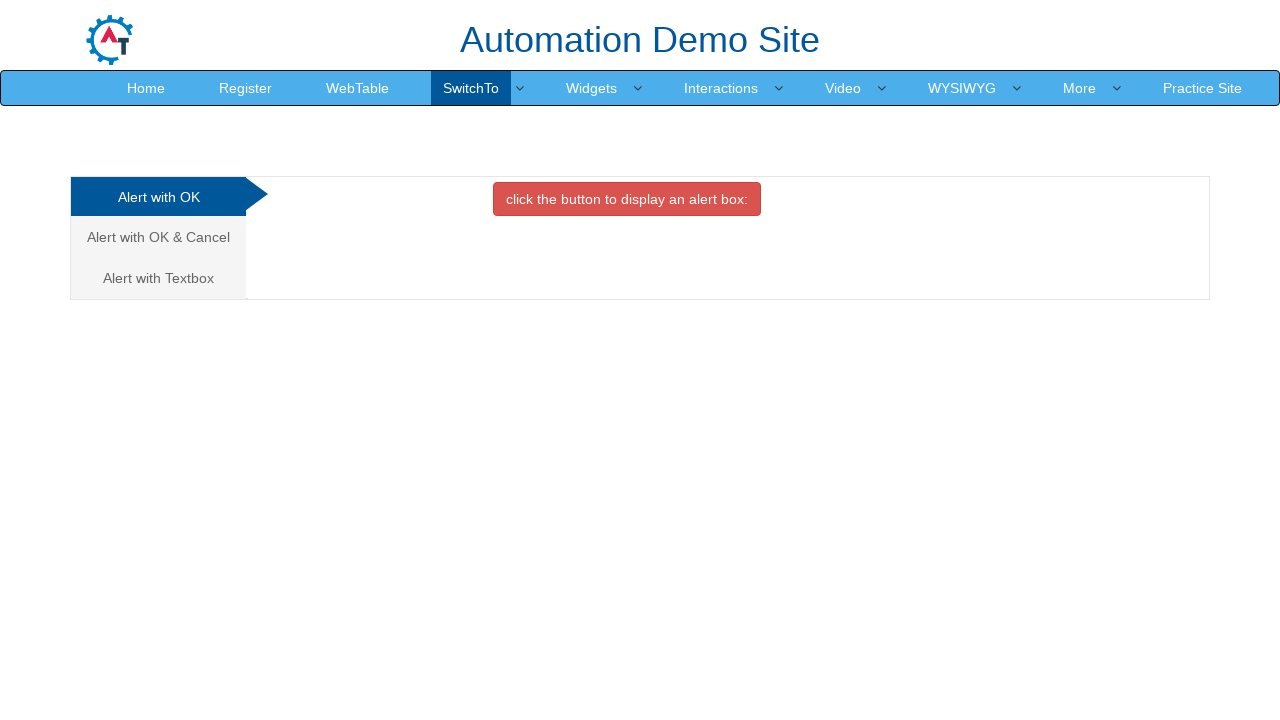

Clicked on the Textbox tab to navigate to prompt alert section at (158, 278) on xpath=//a[@href='#Textbox']
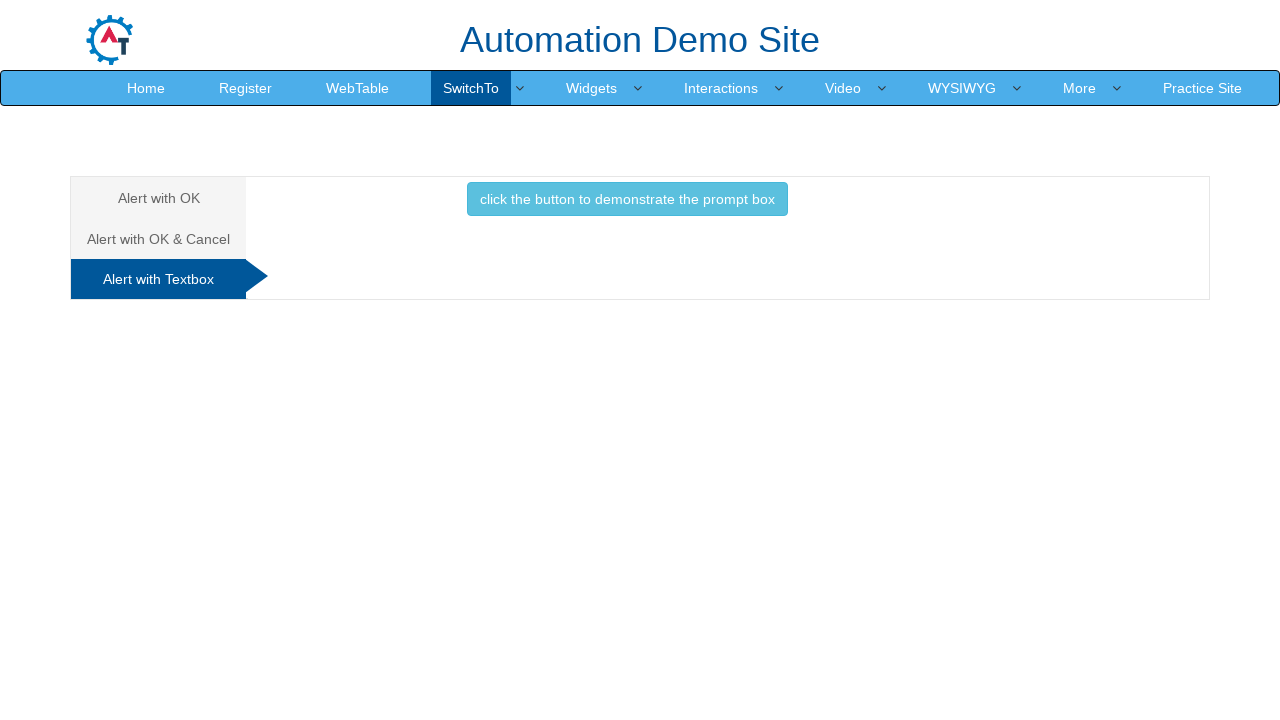

Clicked the button to trigger the prompt alert at (627, 199) on xpath=//button[contains(@onclick,'promptbox()')]
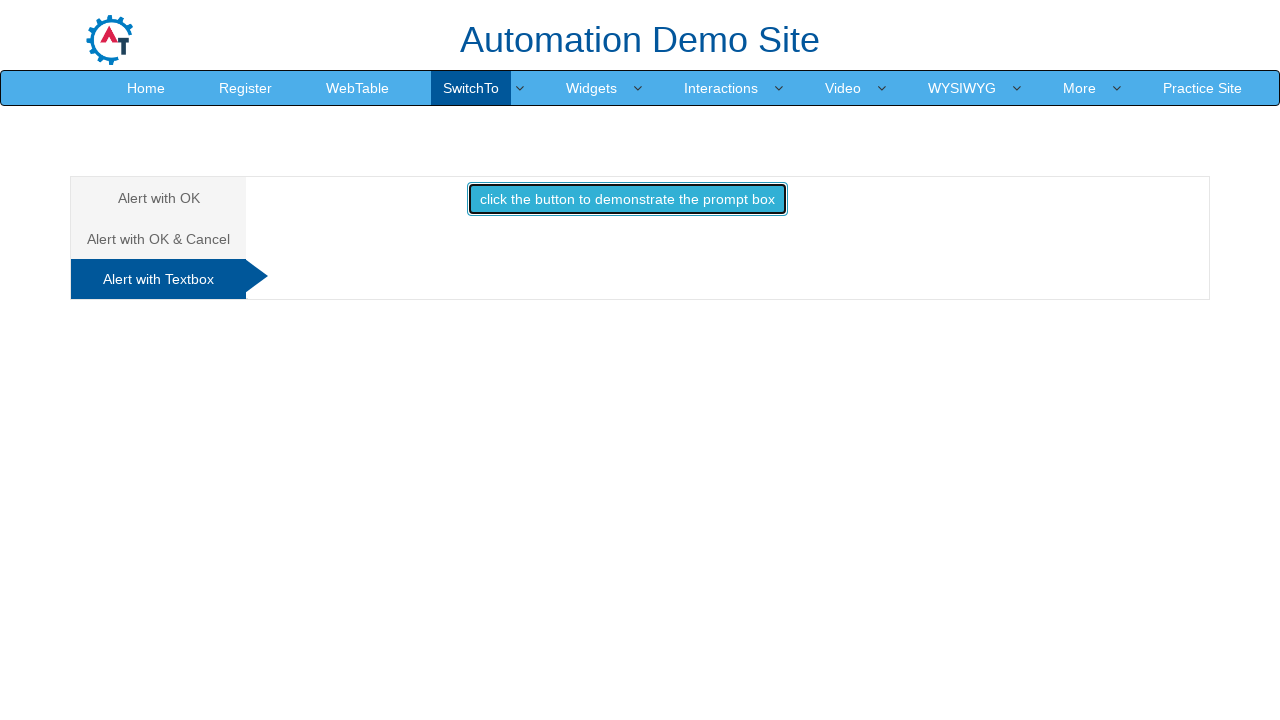

Set up dialog handler to accept prompt with text '9014078064'
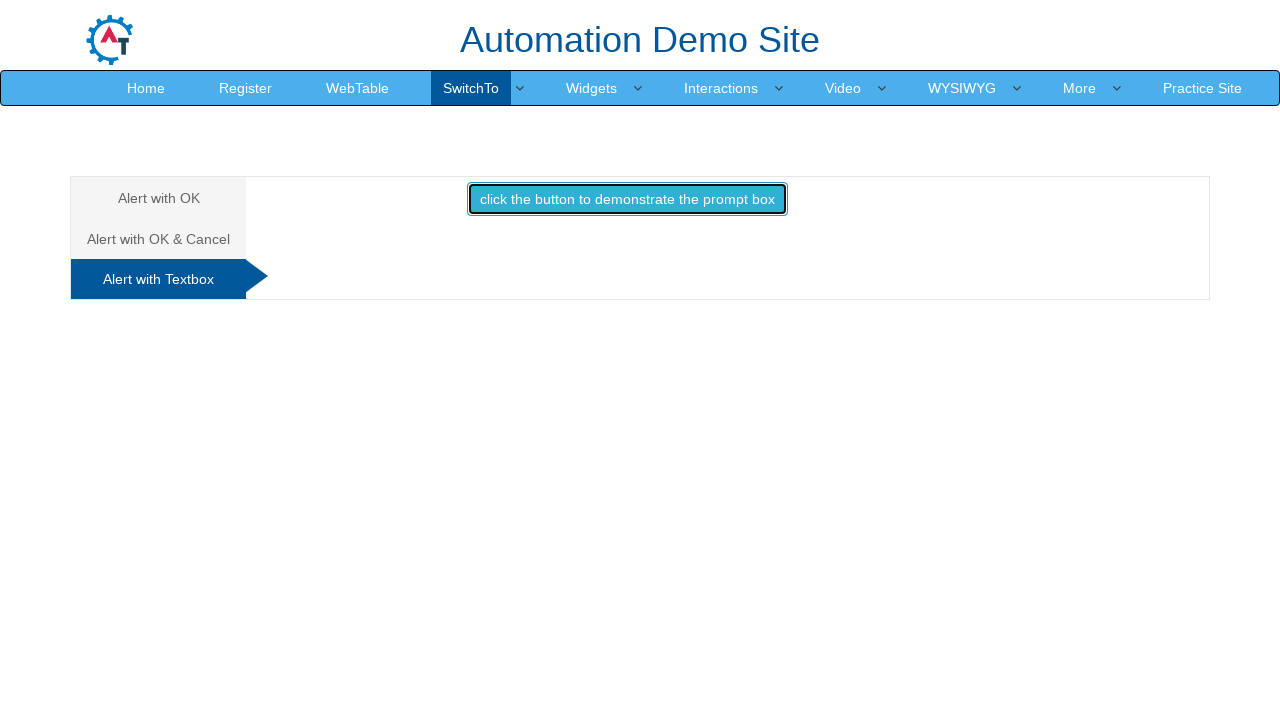

Clicked the prompt button again to trigger the dialog and accept it with entered text at (627, 199) on xpath=//button[contains(@onclick,'promptbox()')]
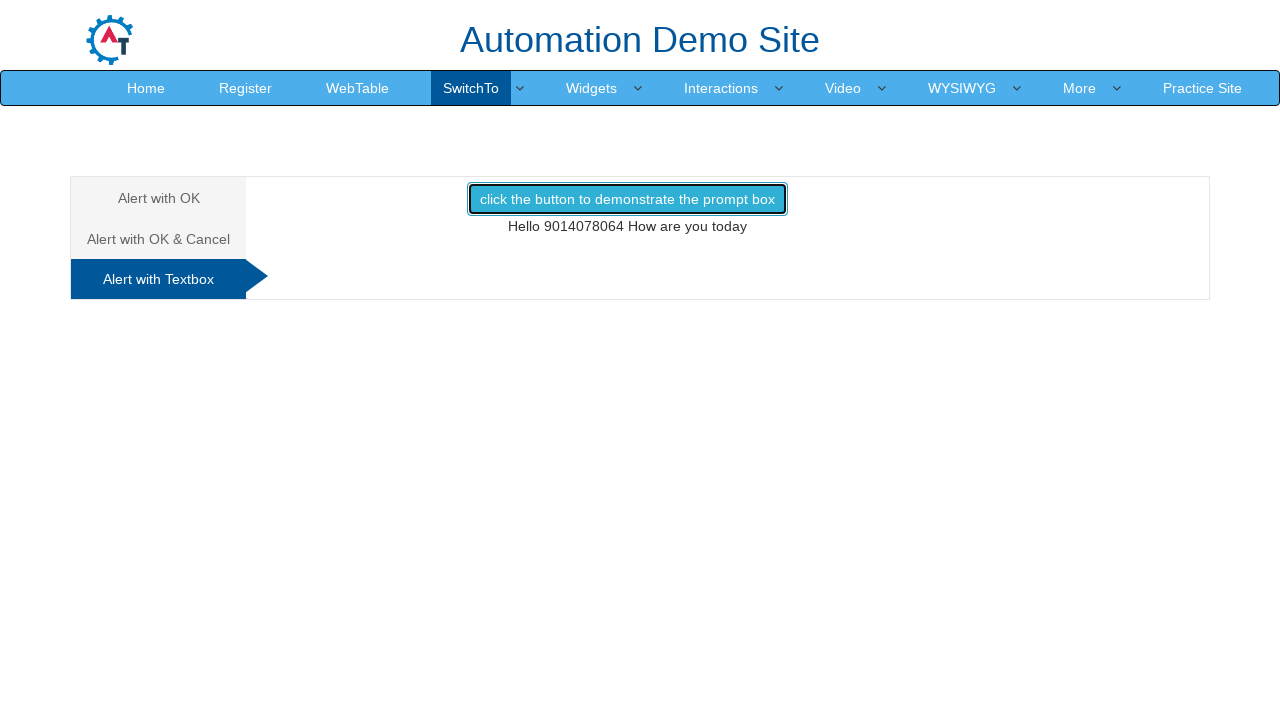

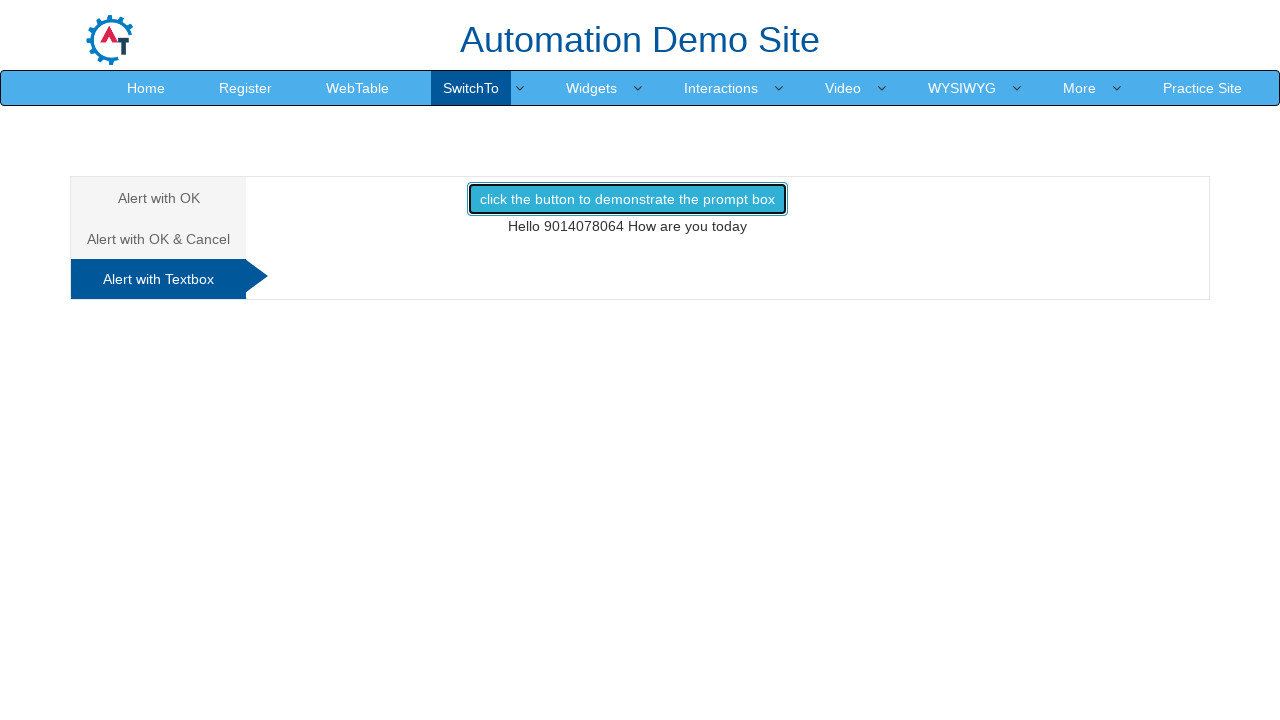